Tests alert handling by triggering a confirmation dialog and dismissing it using the Cancel button

Starting URL: https://demoqa.com/alerts

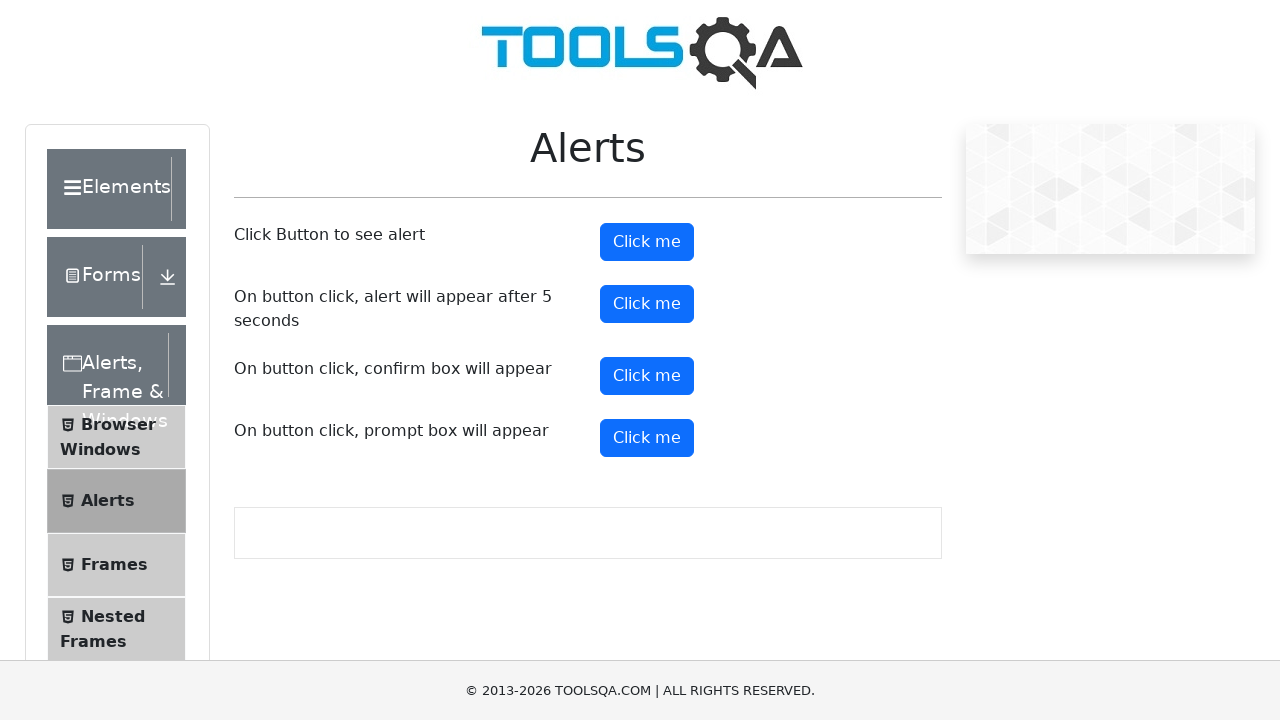

Navigated to alerts demo page
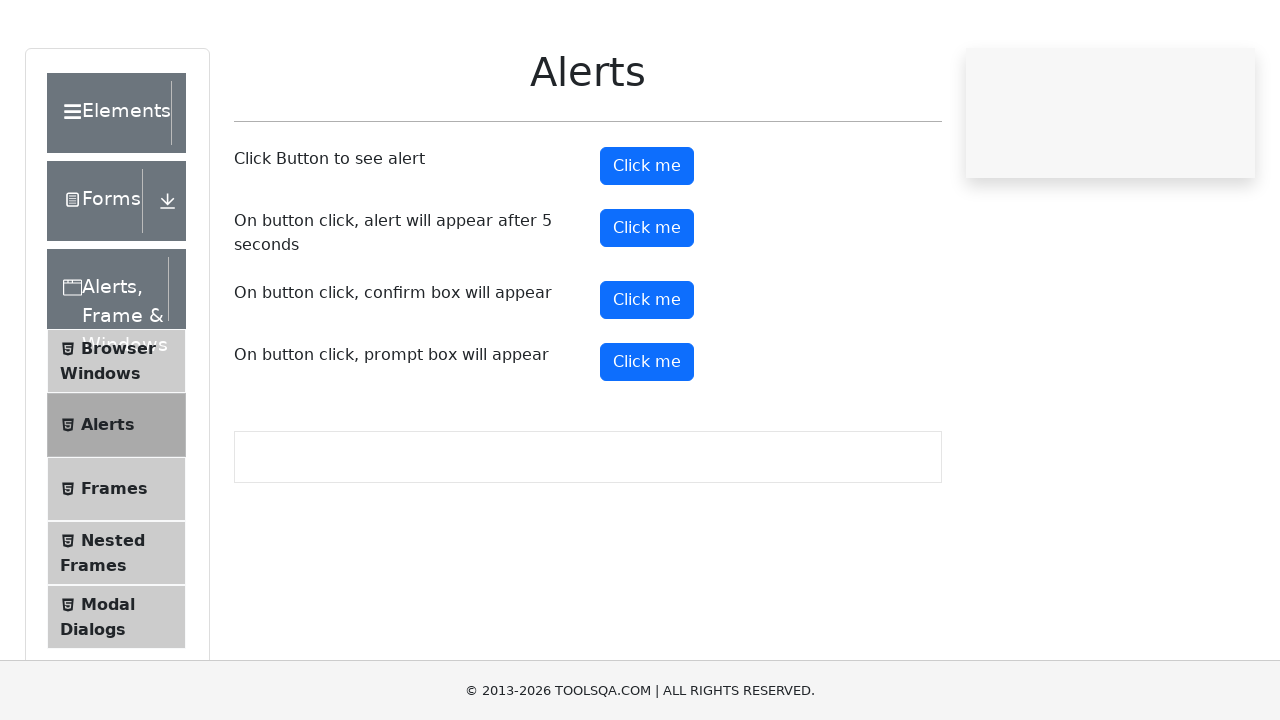

Clicked confirm button to trigger alert dialog at (647, 376) on #confirmButton
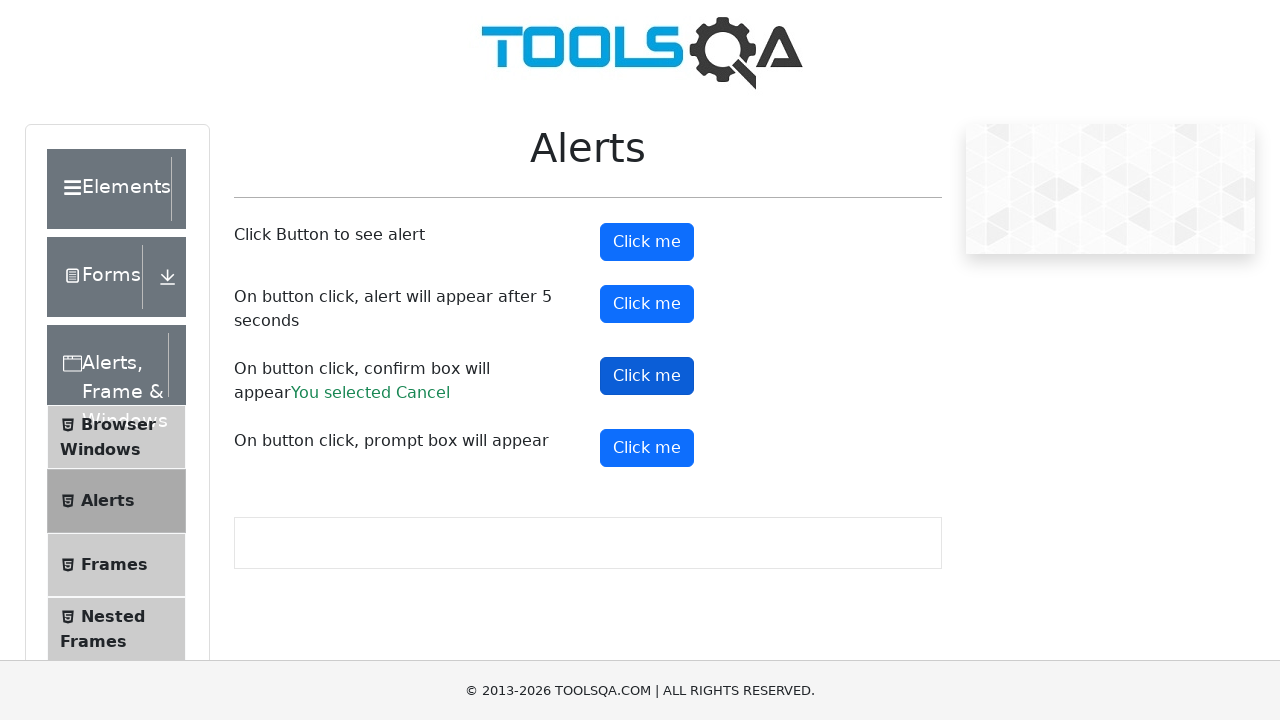

Set up dialog handler to dismiss the alert
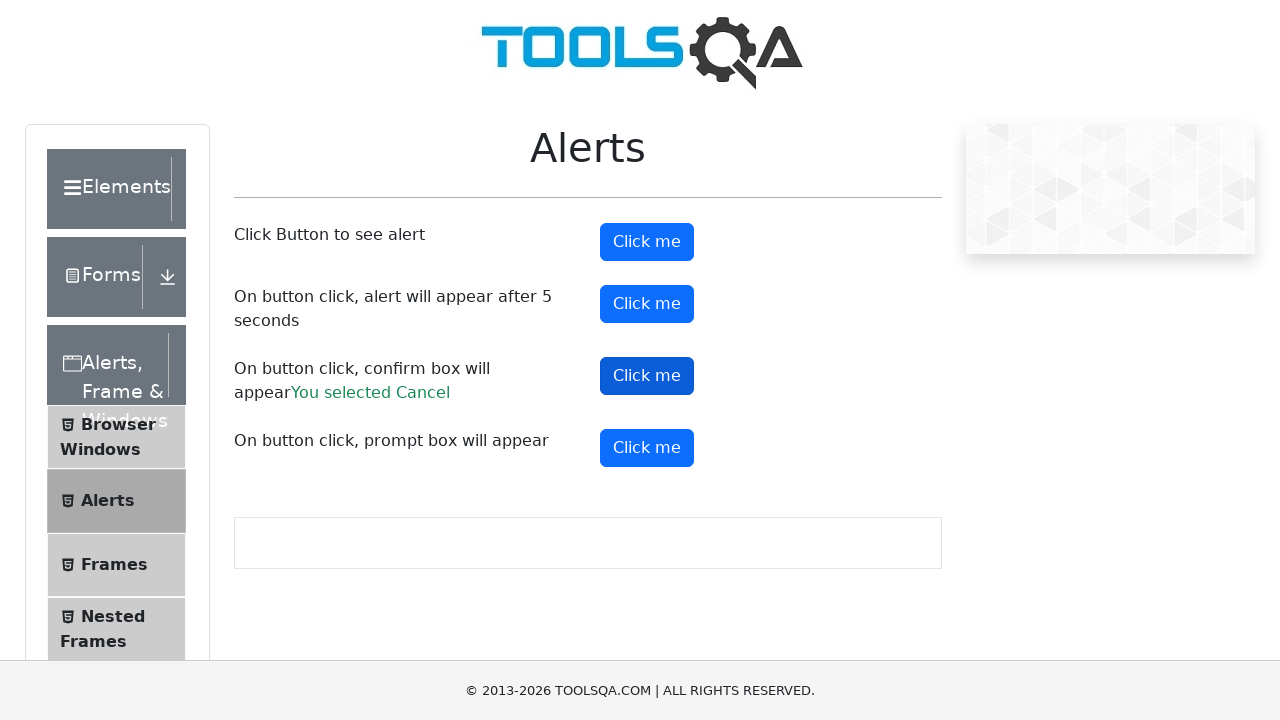

Clicked confirm button via evaluate to trigger confirmation dialog
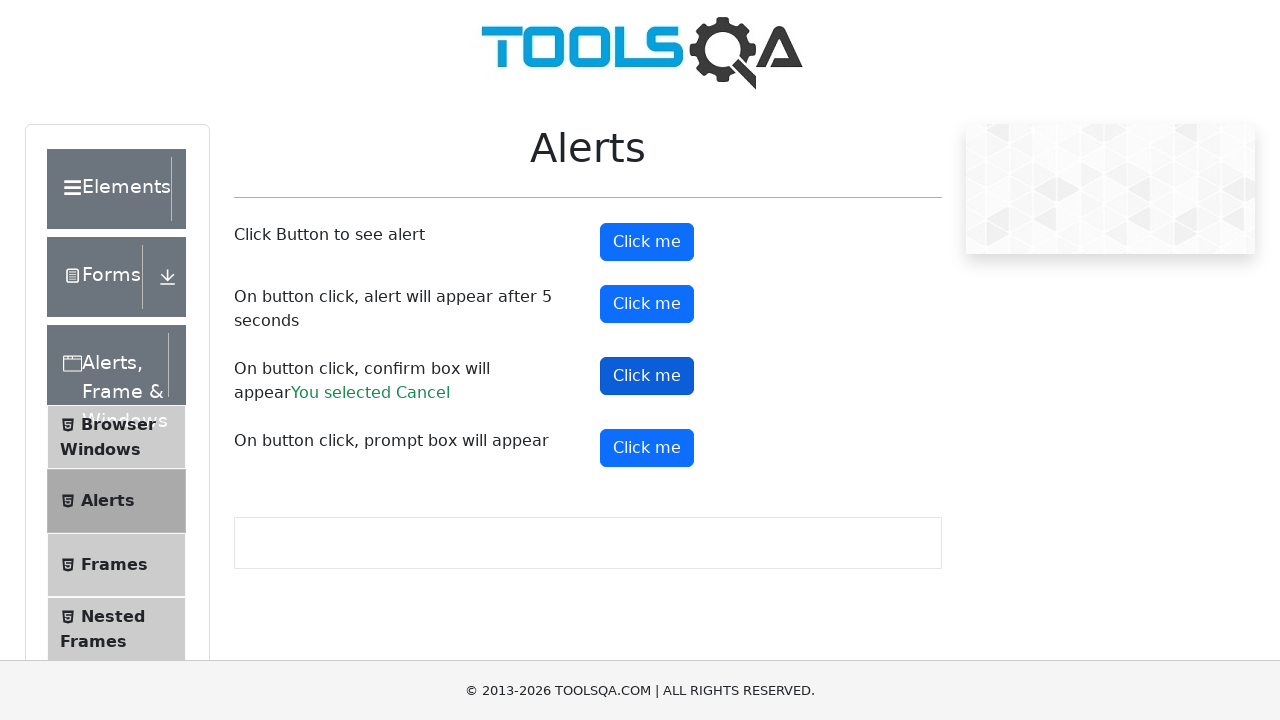

Alert dismissed using Cancel button
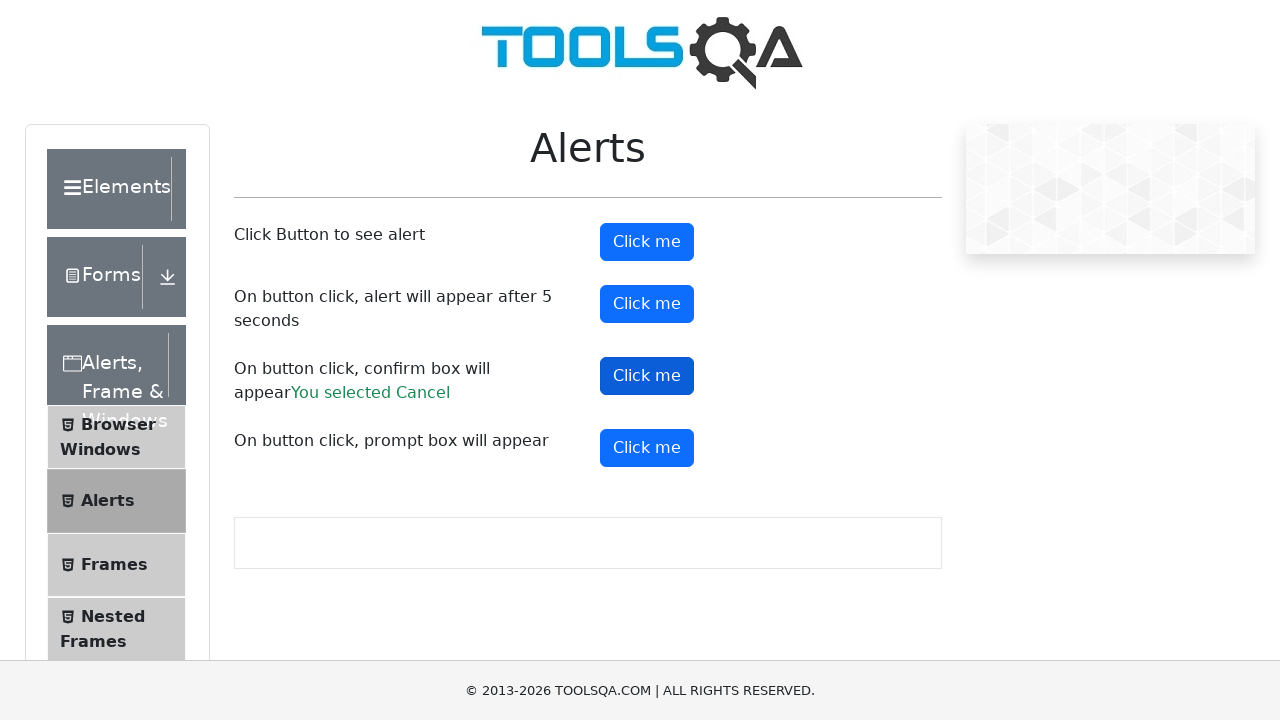

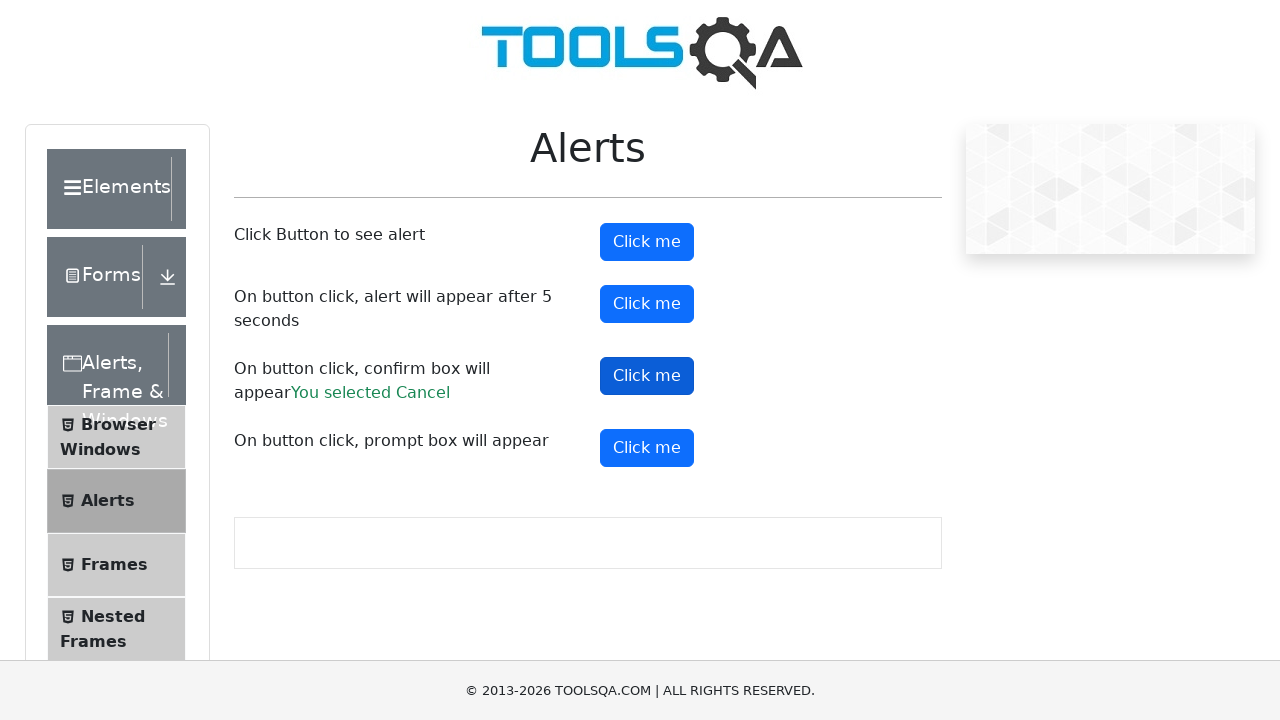